Tests drag and drop functionality within an iframe by dragging a source element and dropping it onto a target element on the jQuery UI droppable demo page

Starting URL: https://jqueryui.com/droppable/

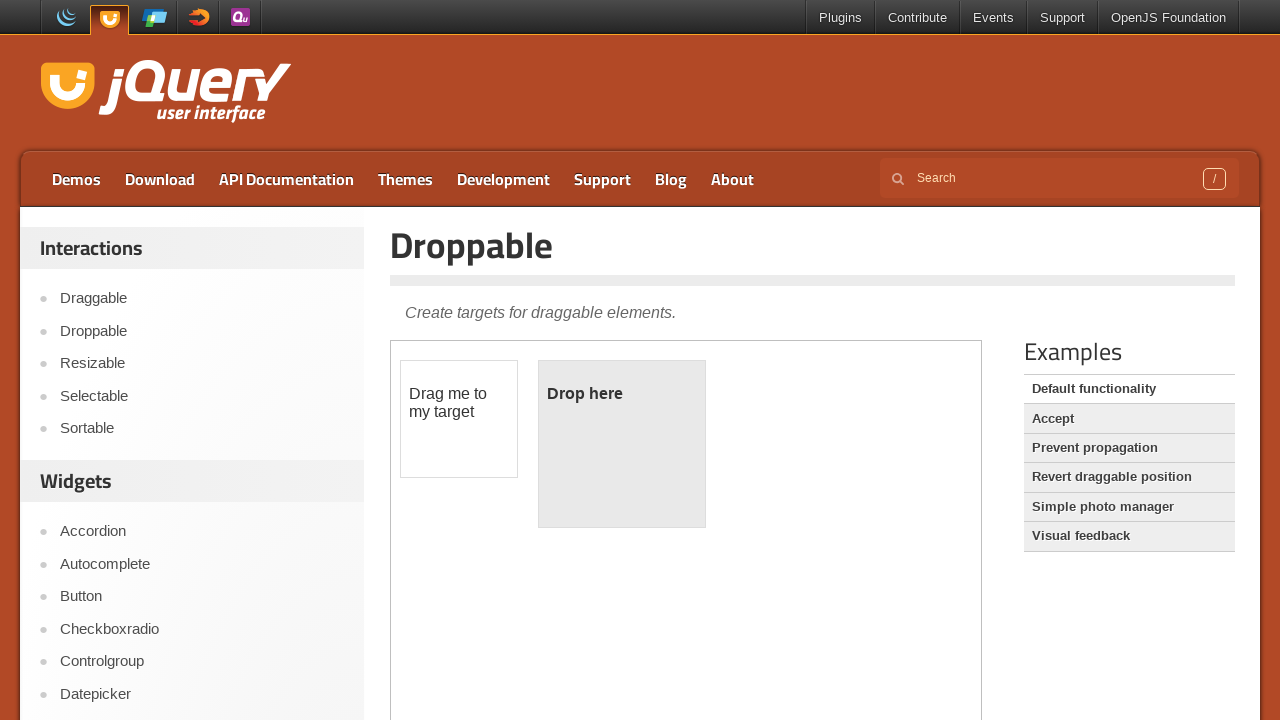

Located the demo iframe
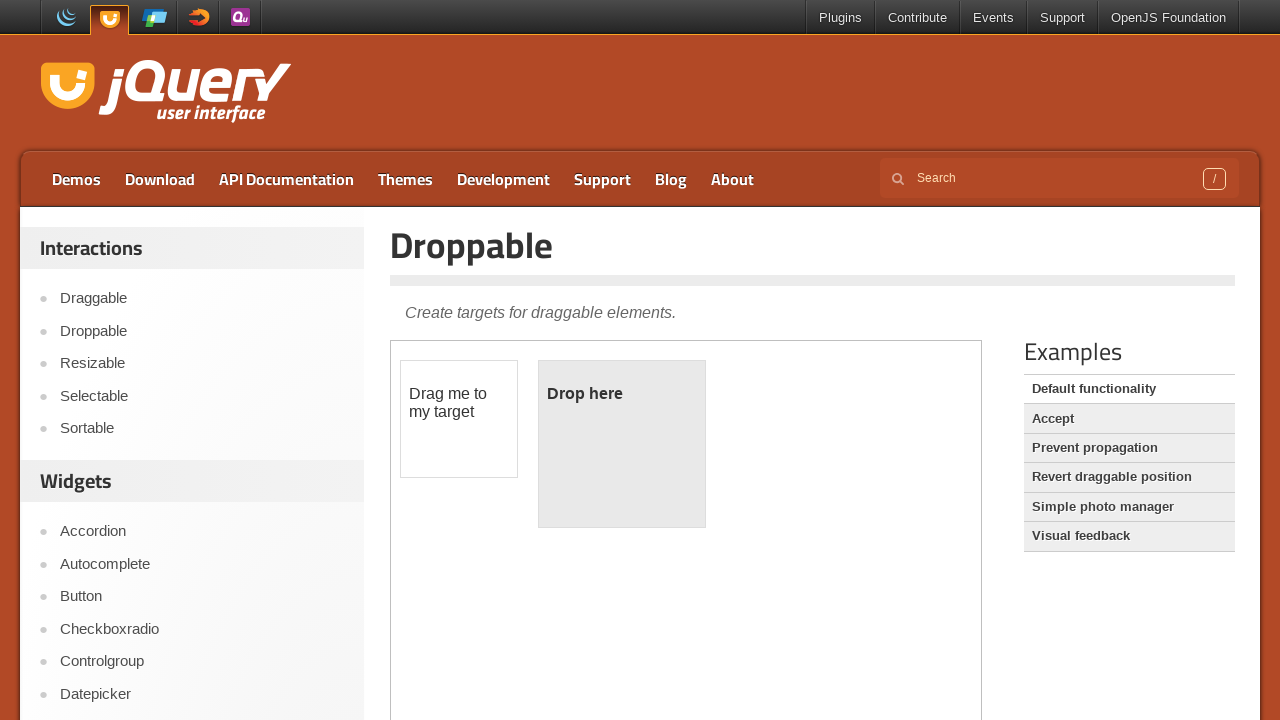

Located the draggable source element
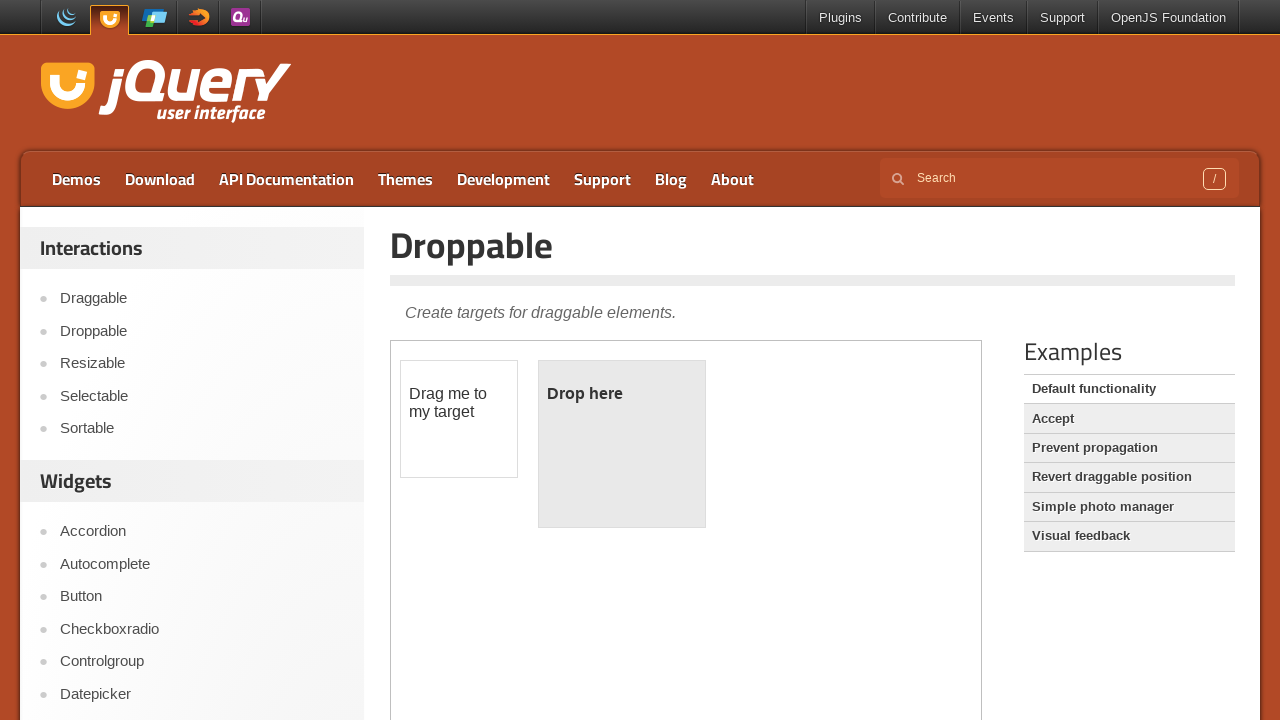

Located the droppable target element
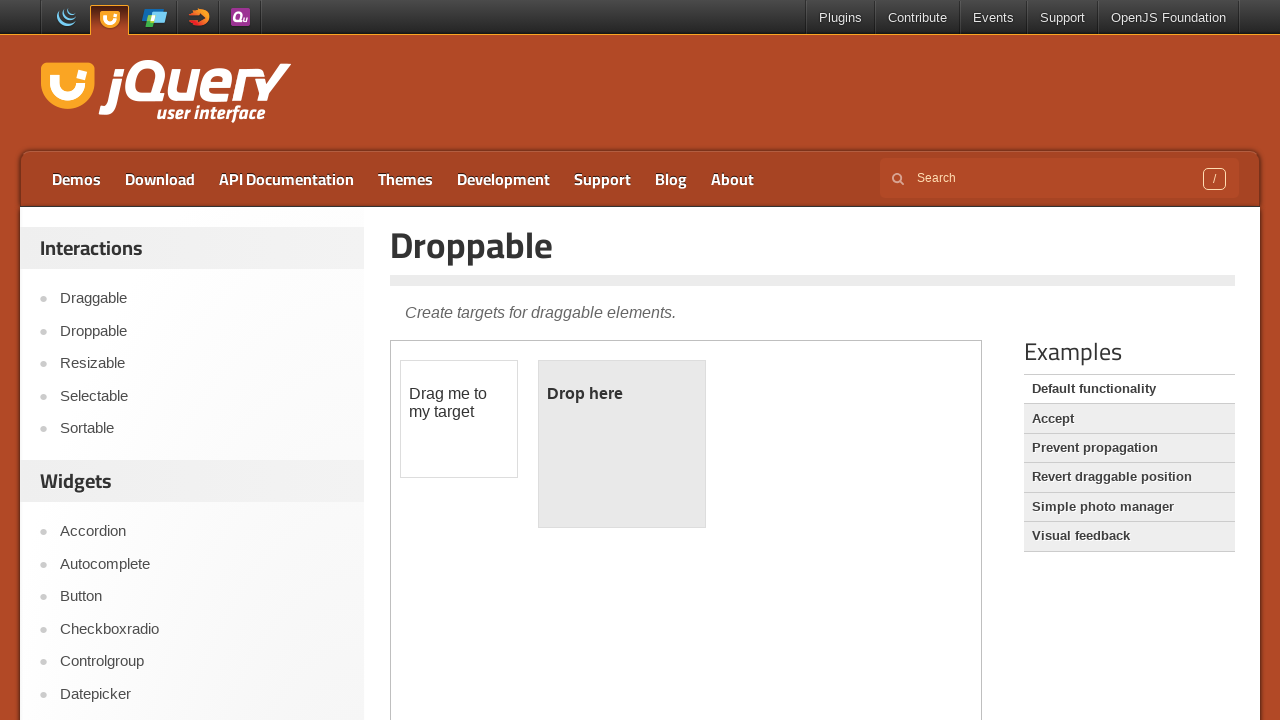

Dragged source element onto target element at (622, 444)
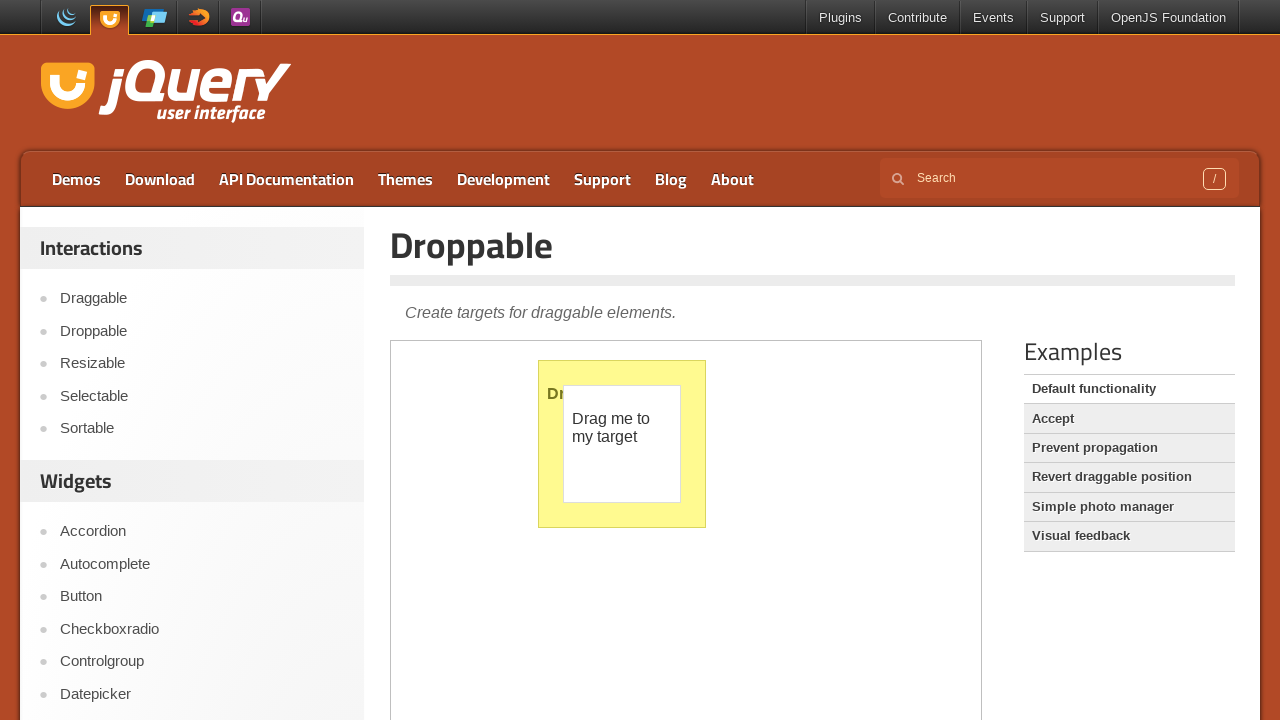

Waited for drag and drop action to complete
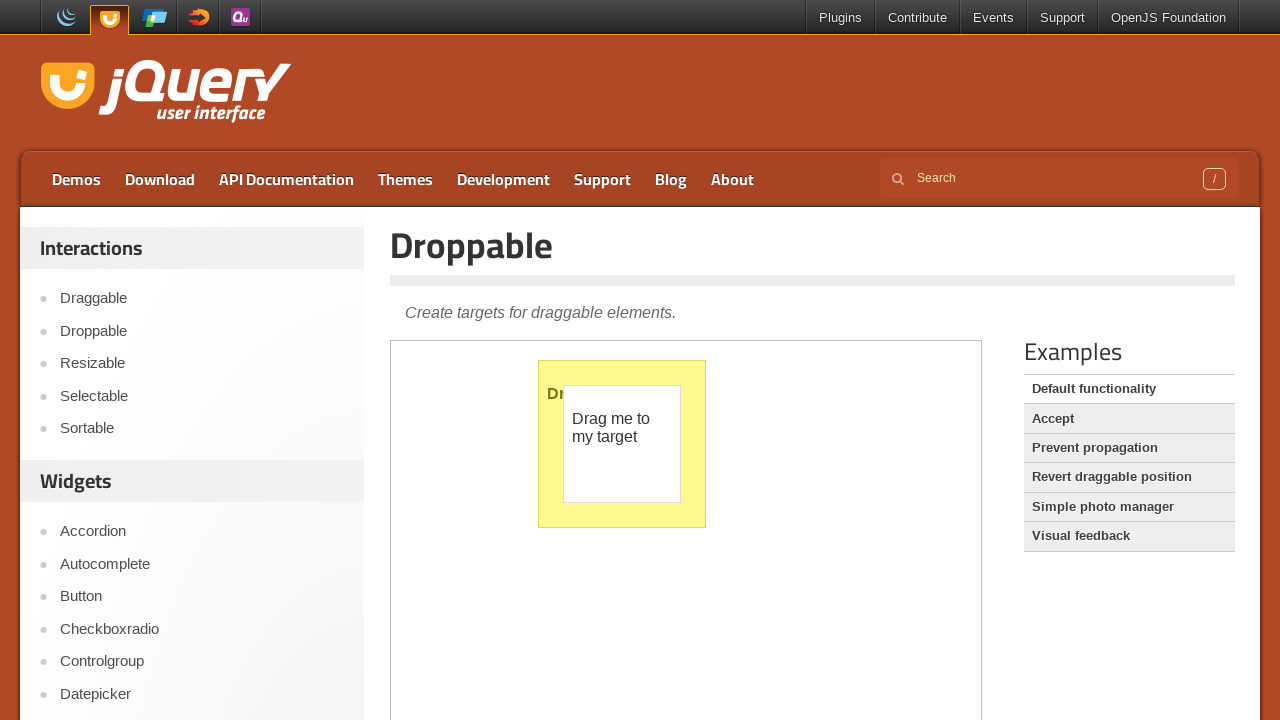

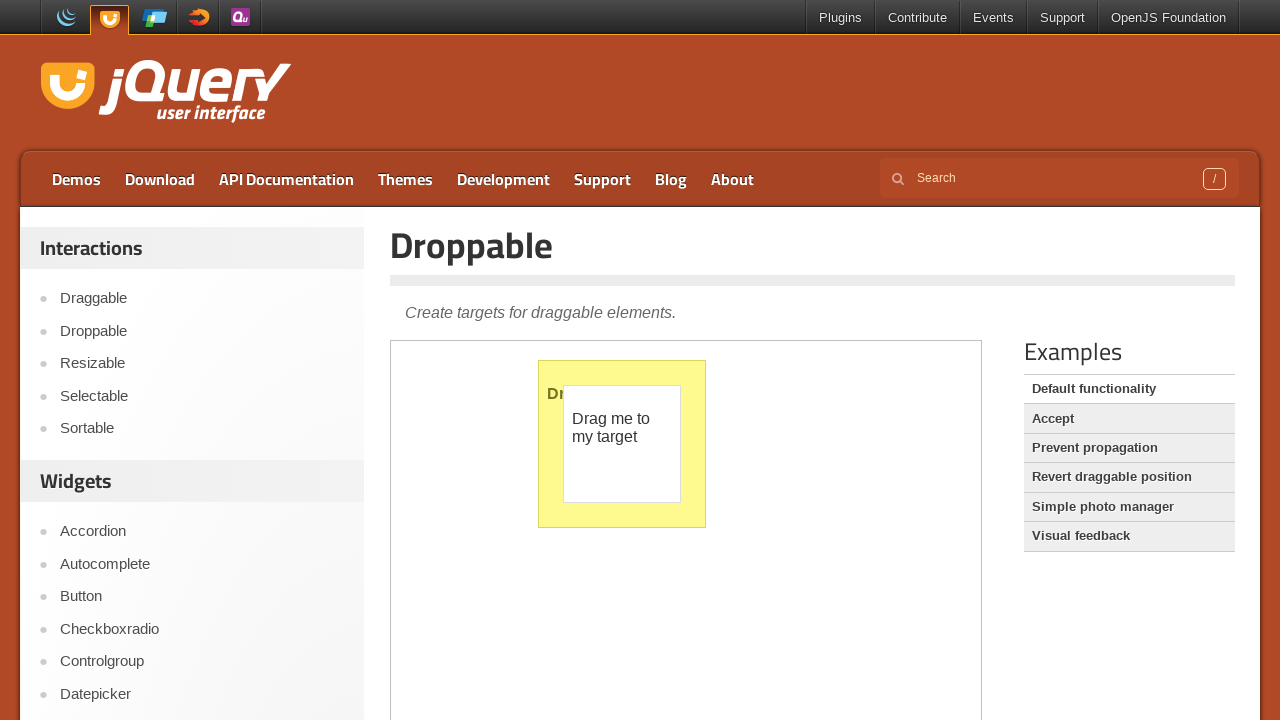